Tests various scrolling methods on a webpage and clicks on a link after scrolling to it

Starting URL: https://loopcamp.vercel.app/

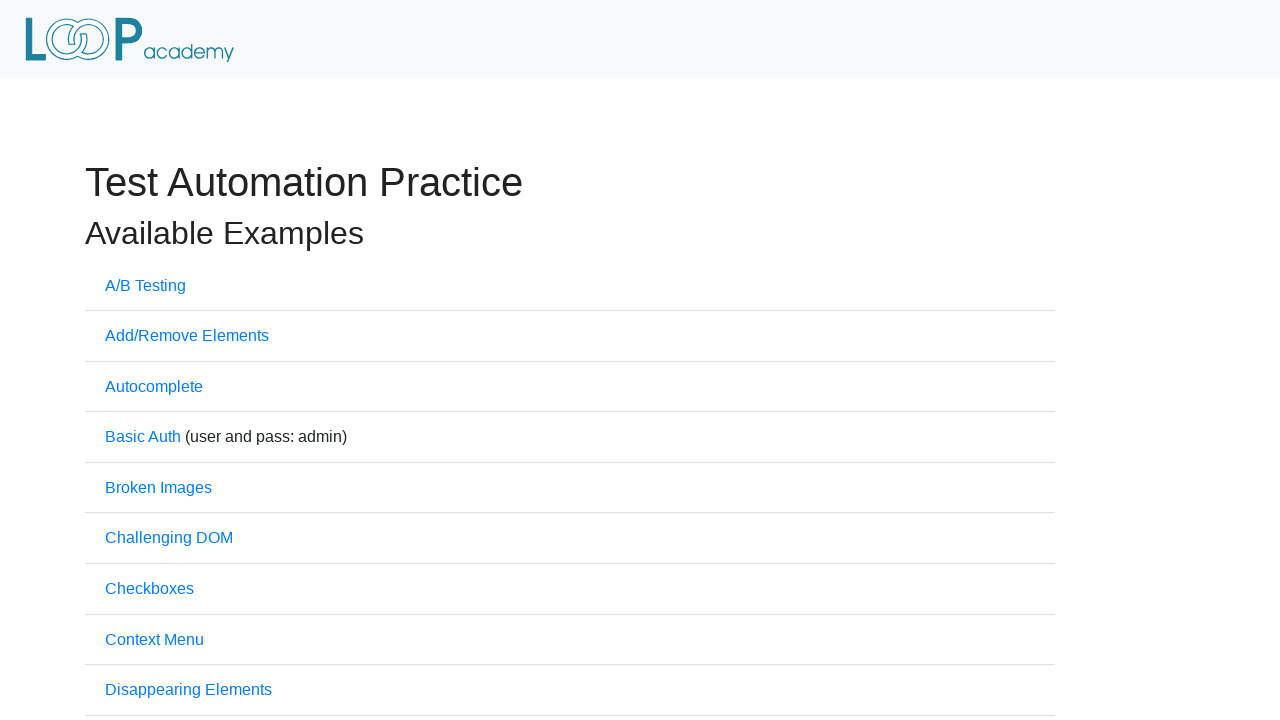

Located target link element with target='_blank'
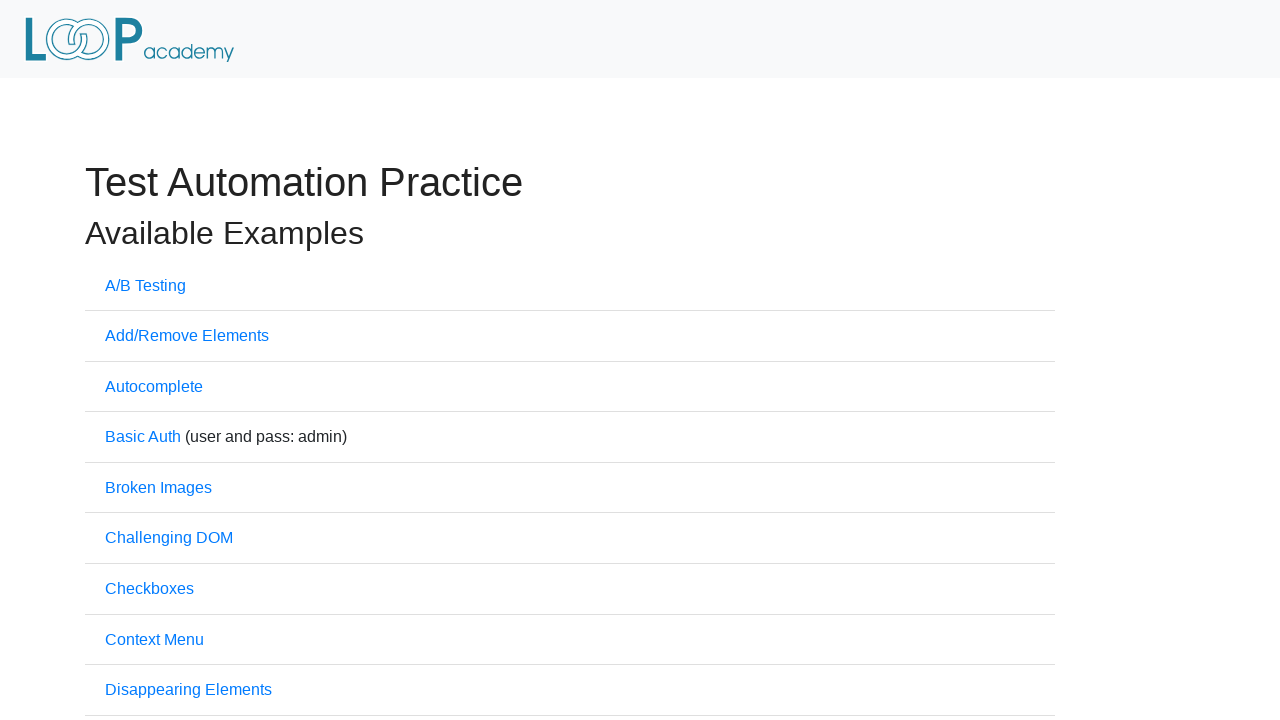

Scrolled to target link element using scrollIntoView
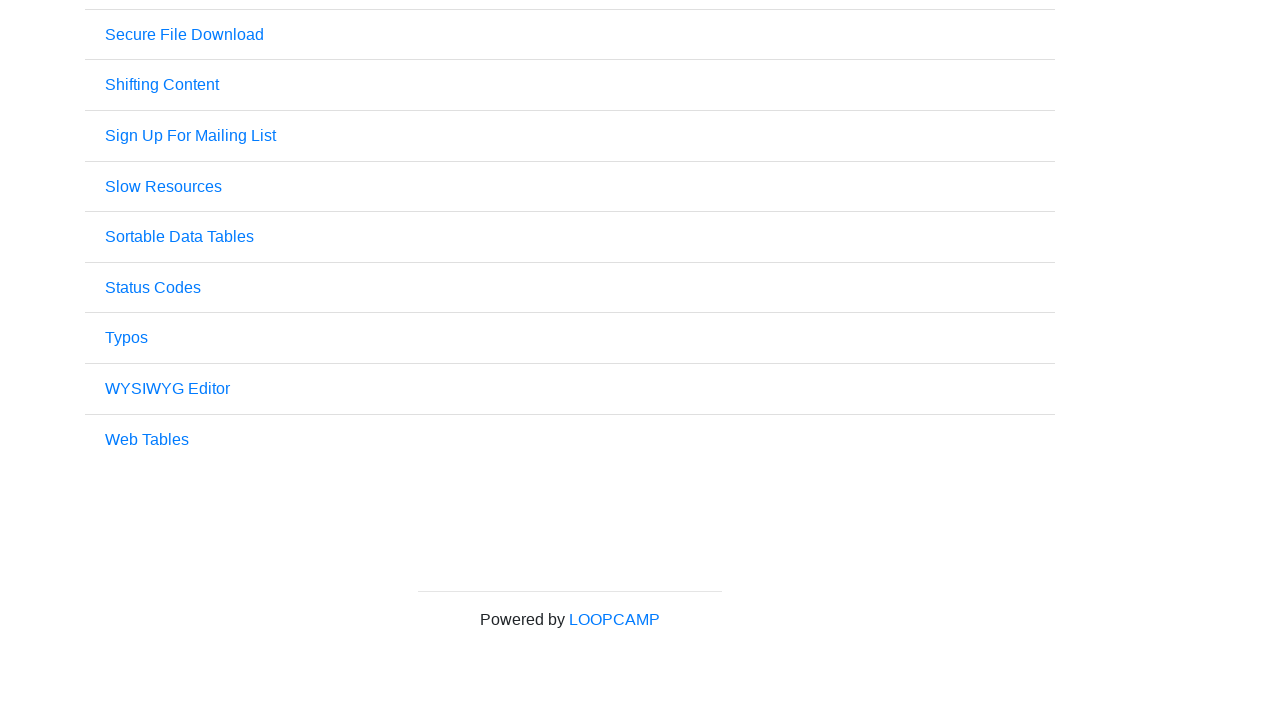

Clicked target link using JavaScript
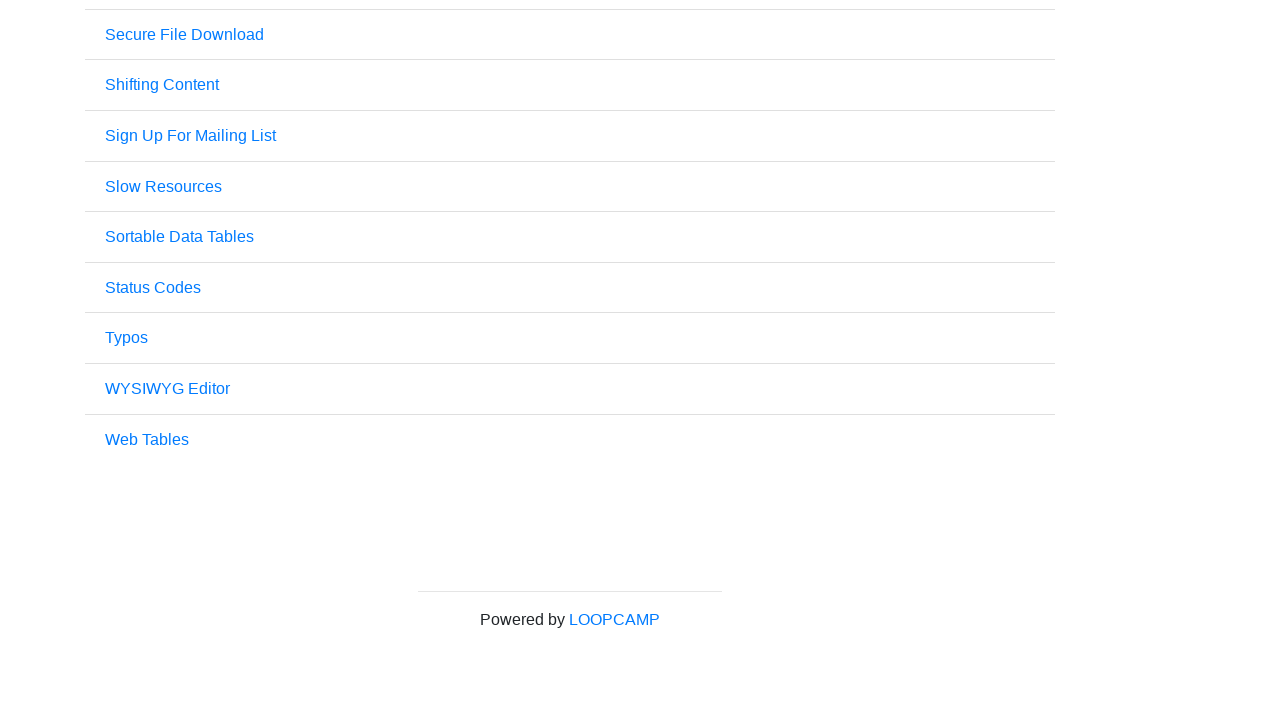

Scrolled down 500 pixels
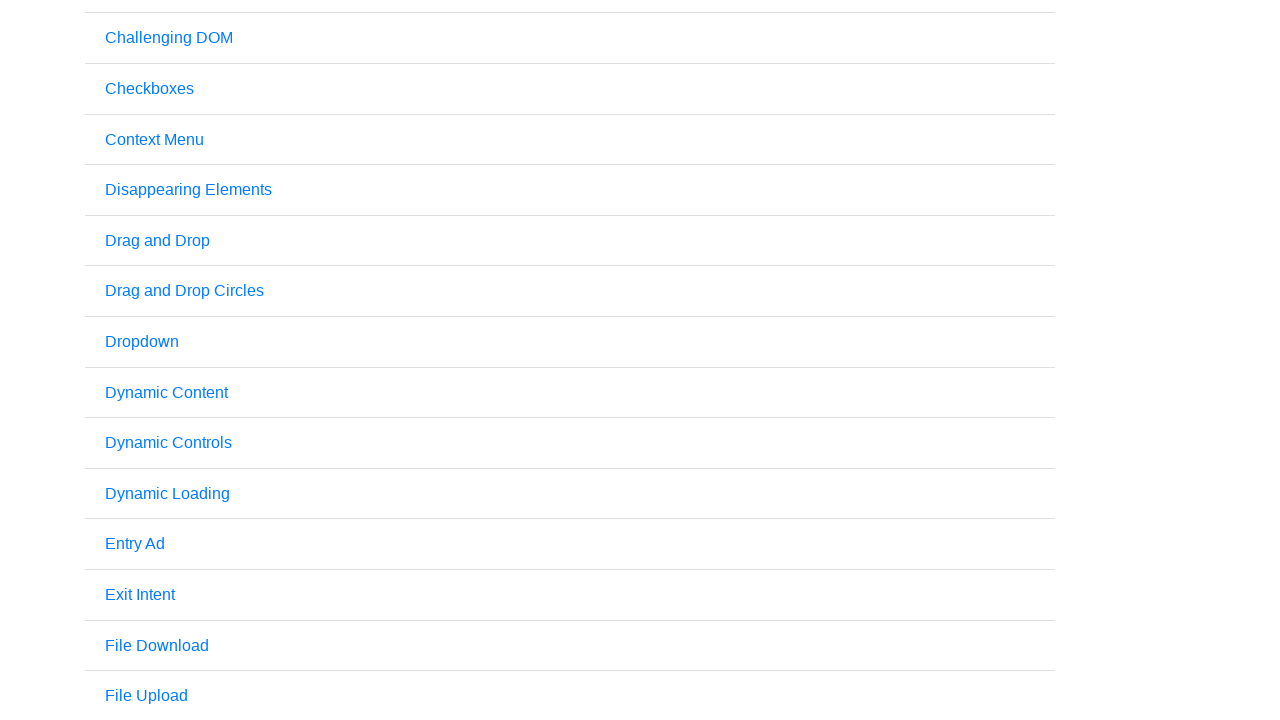

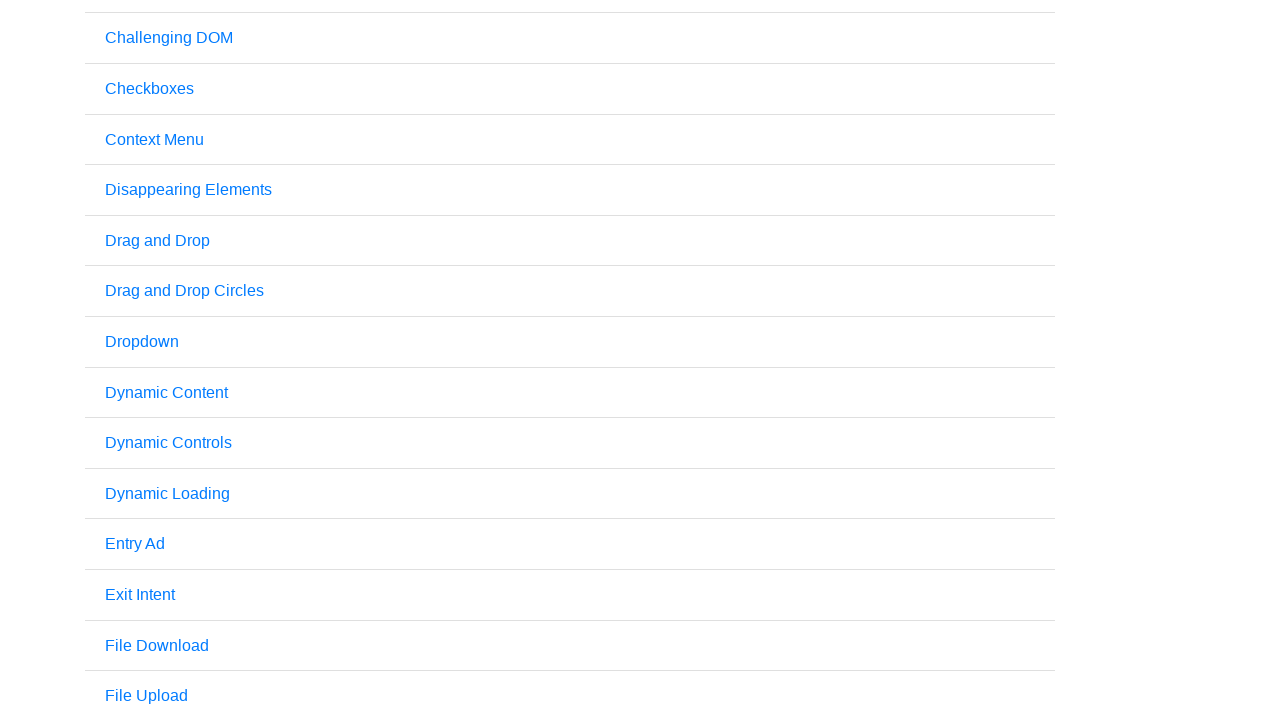